Tests page scrolling functionality by navigating to a Selenium interview questions page and scrolling down 500 pixels using JavaScript execution

Starting URL: https://www.toolsqa.com/selenium-webdriver/selenium-interview-questions-part-1/

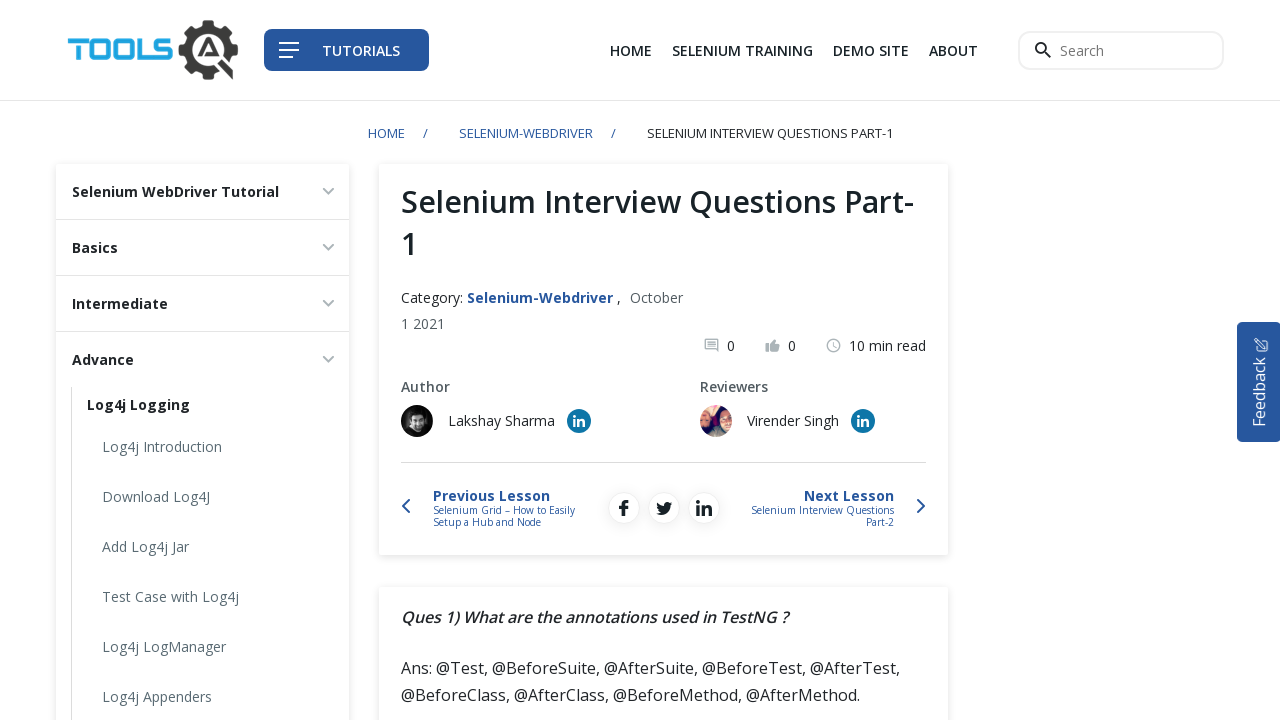

Navigated to Selenium interview questions page
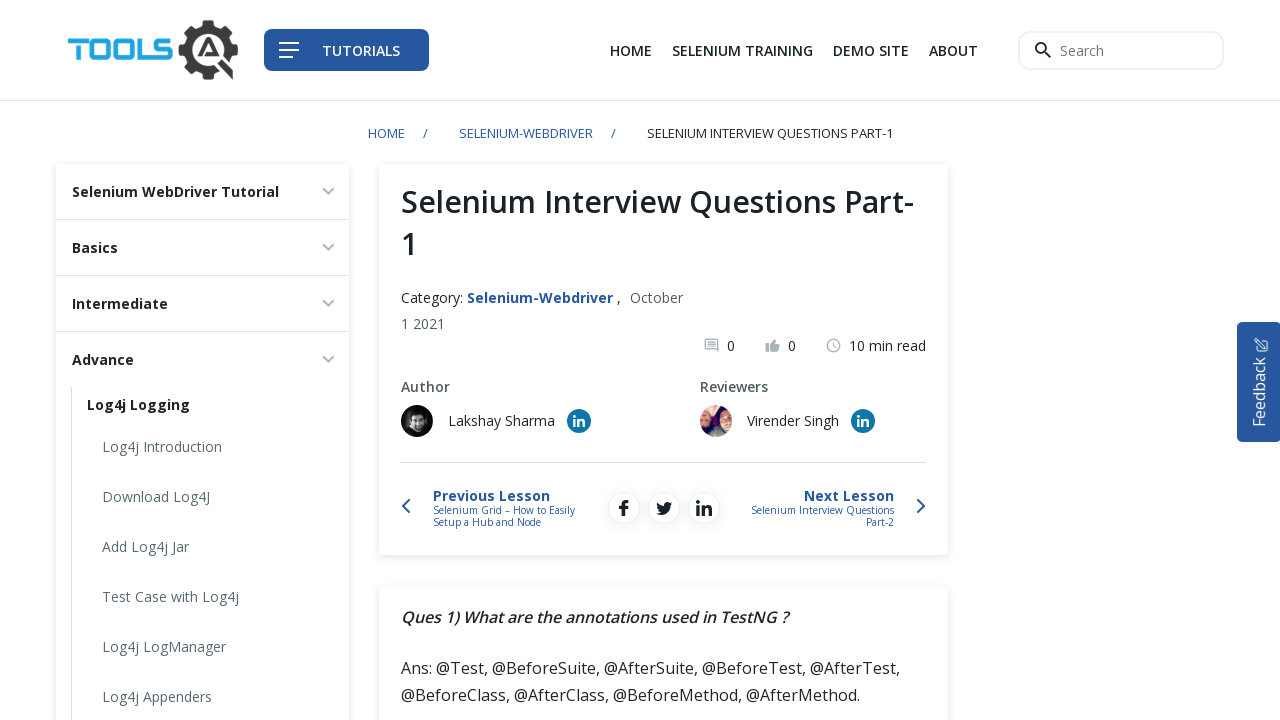

Scrolled down 500 pixels using JavaScript execution
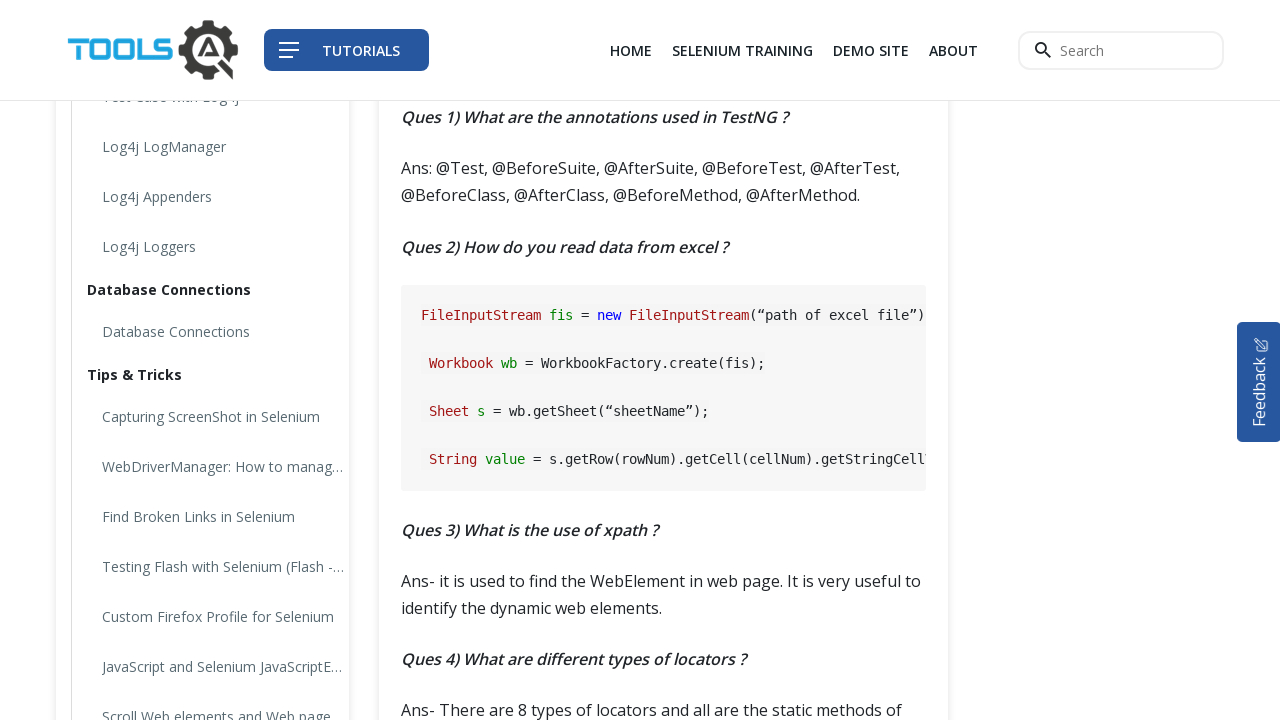

Waited 500ms for scroll to complete
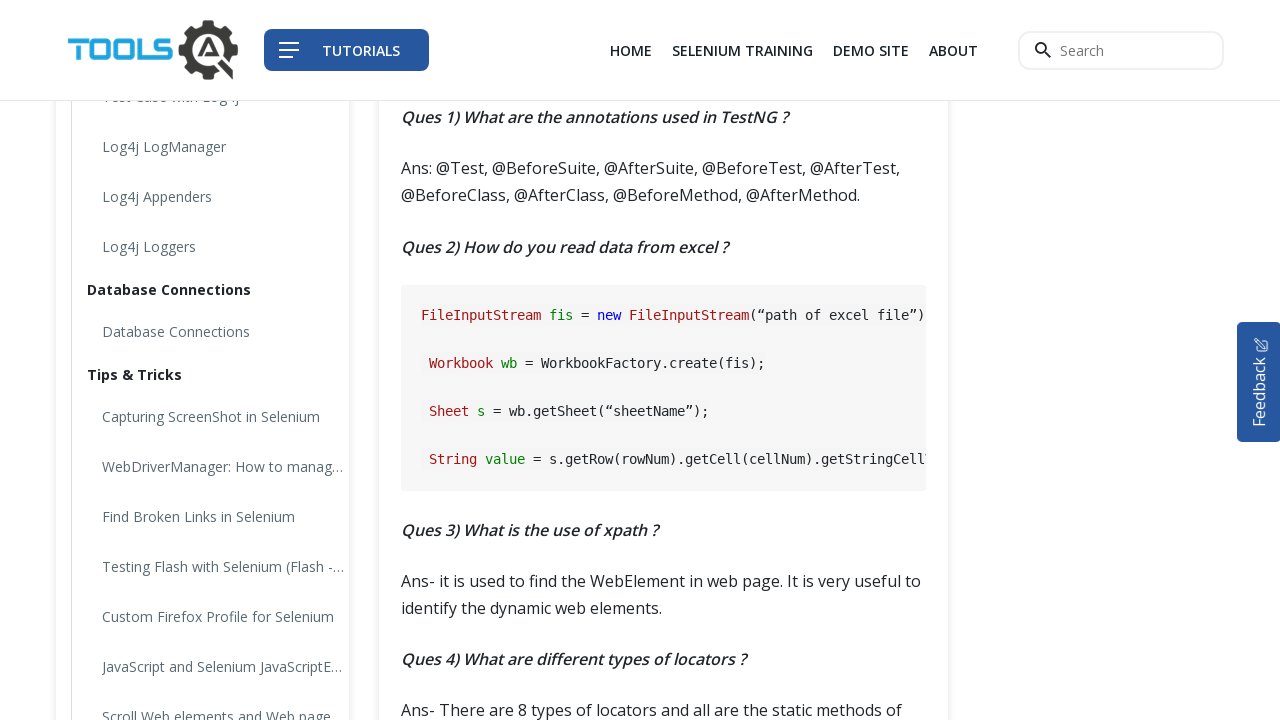

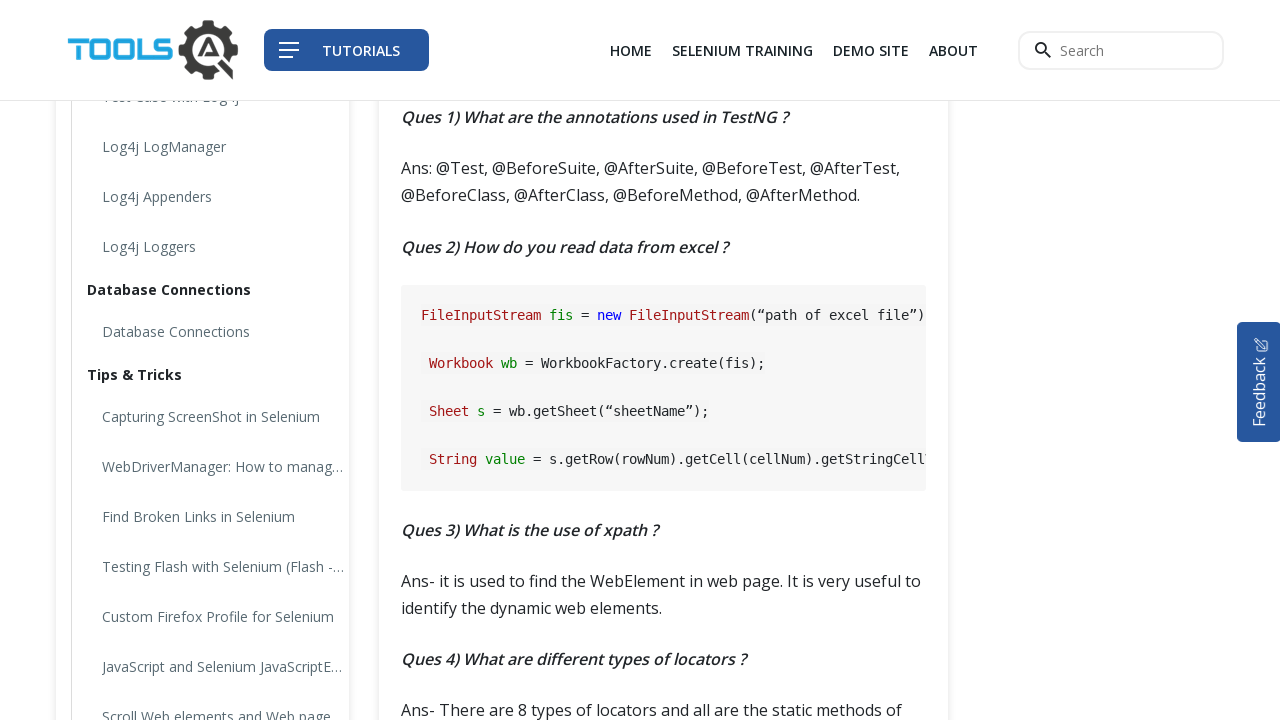